Tests navigation to the forgot password page by clicking the forgot password link on the login page and verifying the "Reset Password" heading is displayed.

Starting URL: https://opensource-demo.orangehrmlive.com/

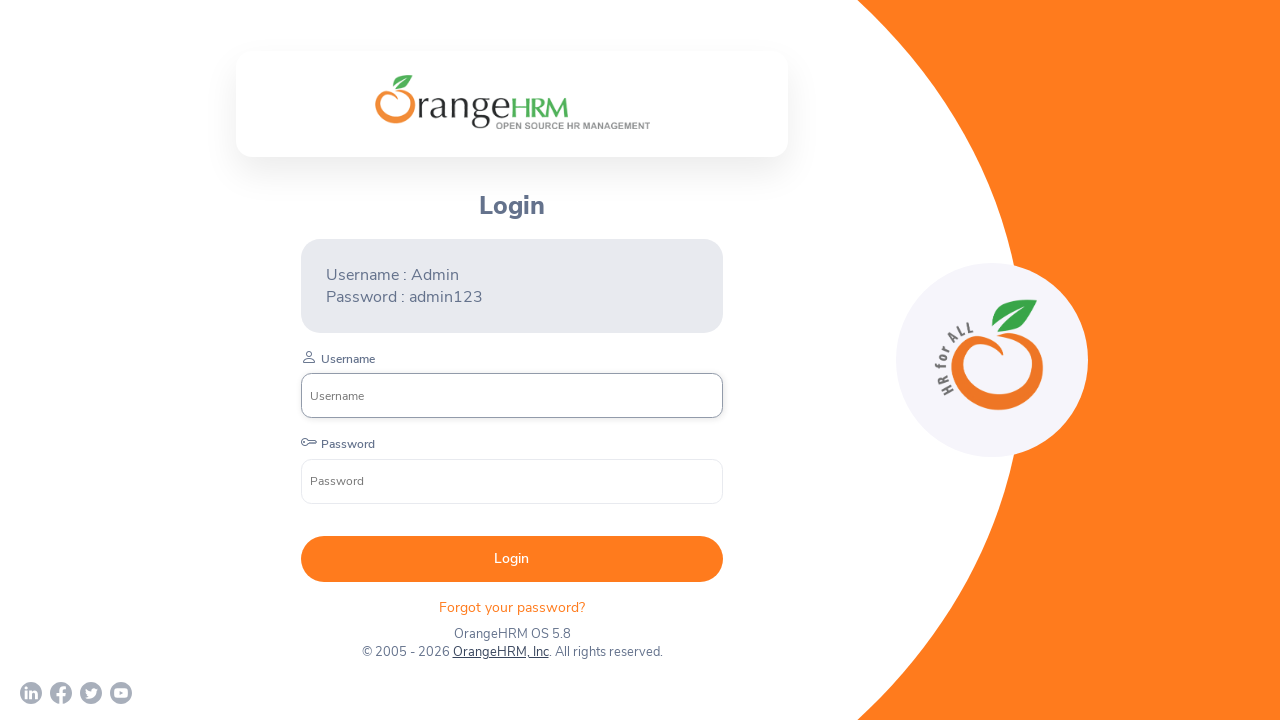

Clicked 'Forgot your password?' link on login page at (512, 607) on xpath=//div[@id='app']/div[1]/div/div[1]/div/div[2]/div[2]/form/div[4]/p
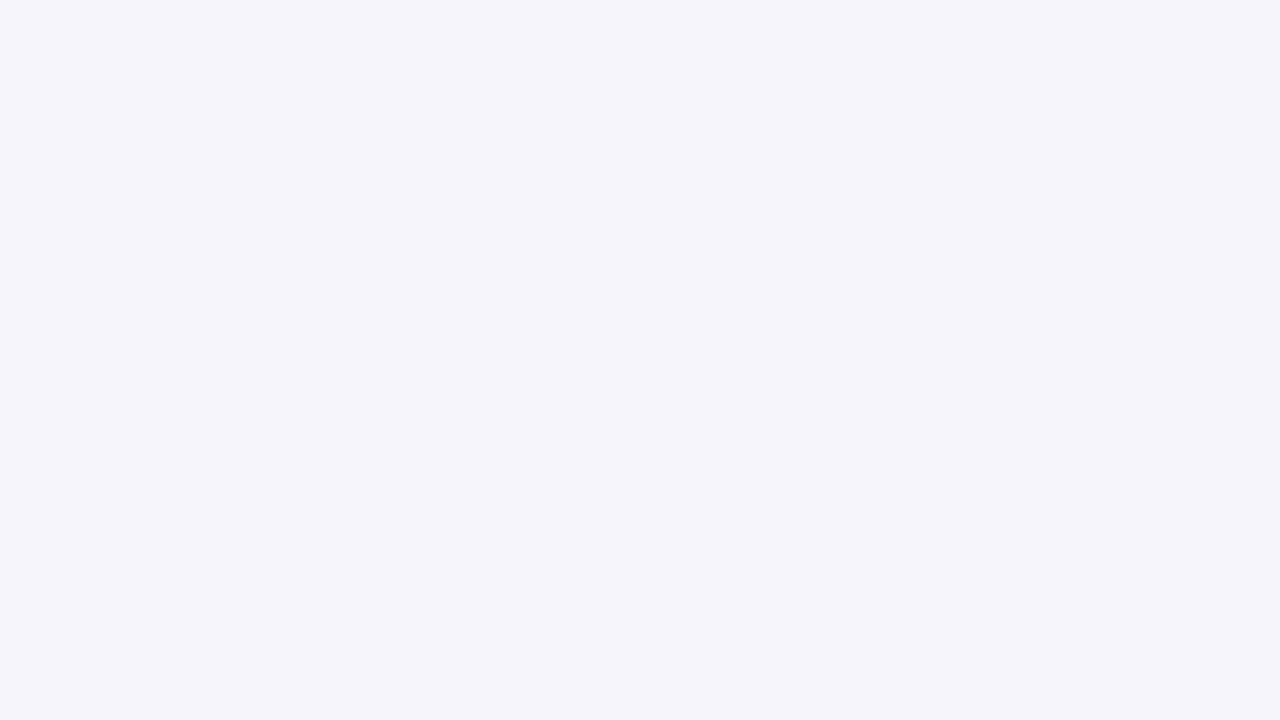

Reset Password page heading loaded
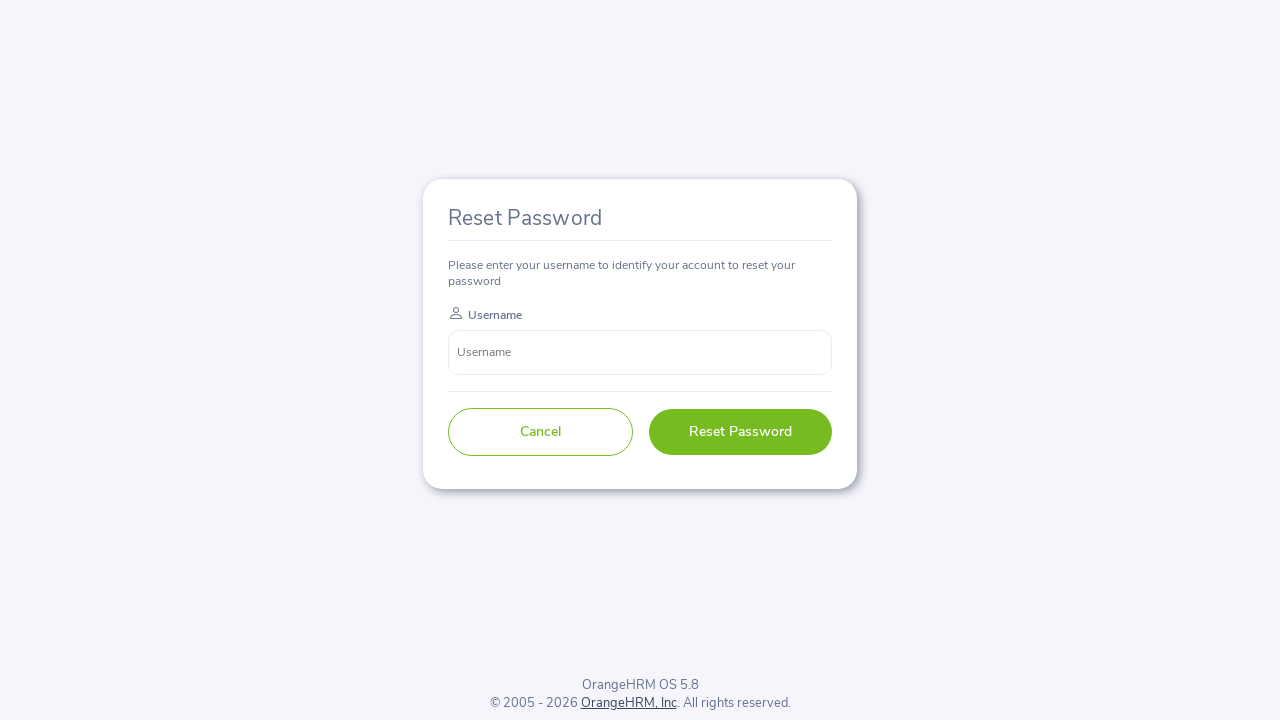

Retrieved heading text content from Reset Password page
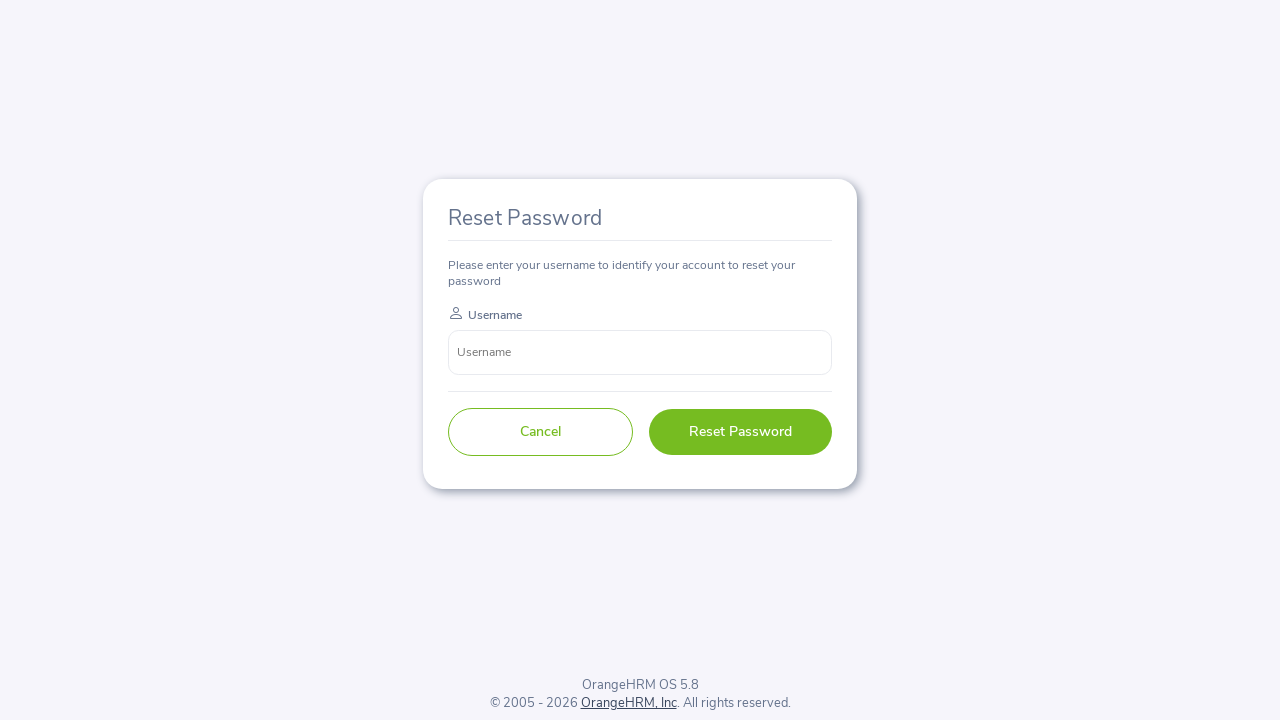

Verified 'Reset Password' heading is displayed correctly
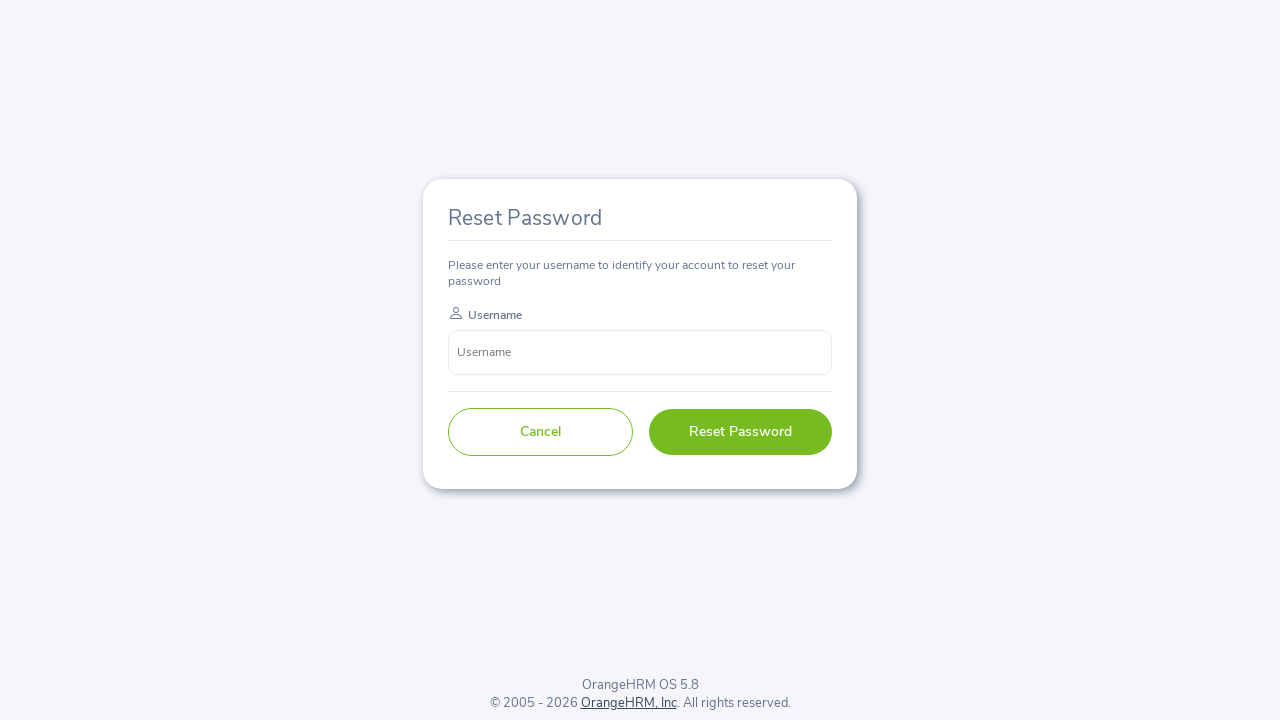

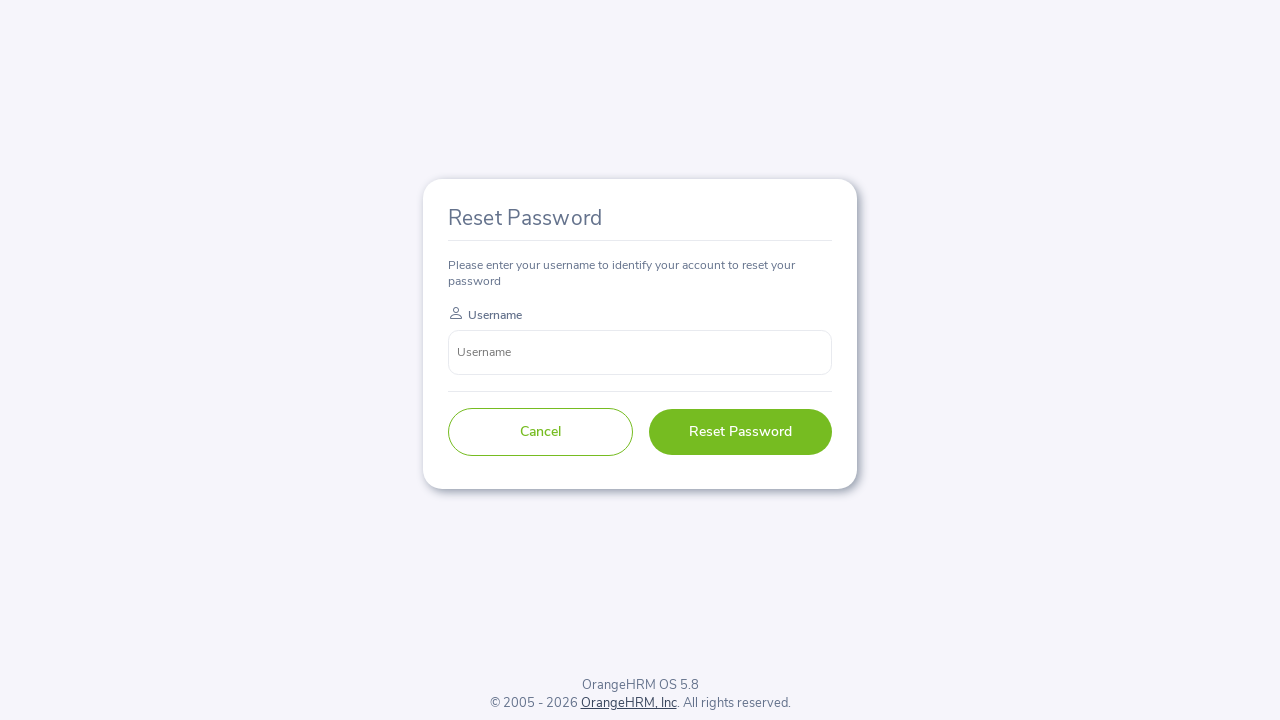